Navigates to a tutorial page and clicks a checkbox in a table row associated with a specific person's name

Starting URL: https://www.hyrtutorials.com/p/add-padding-to-containers.html

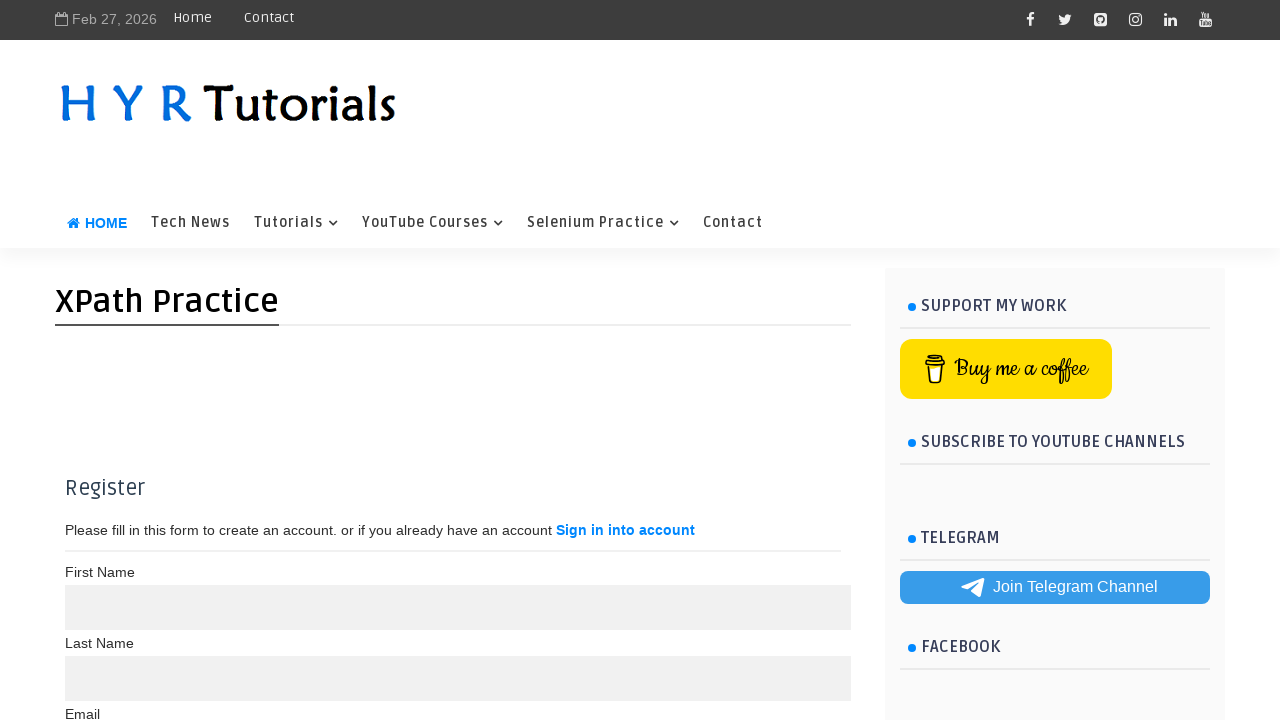

Navigated to tutorial page
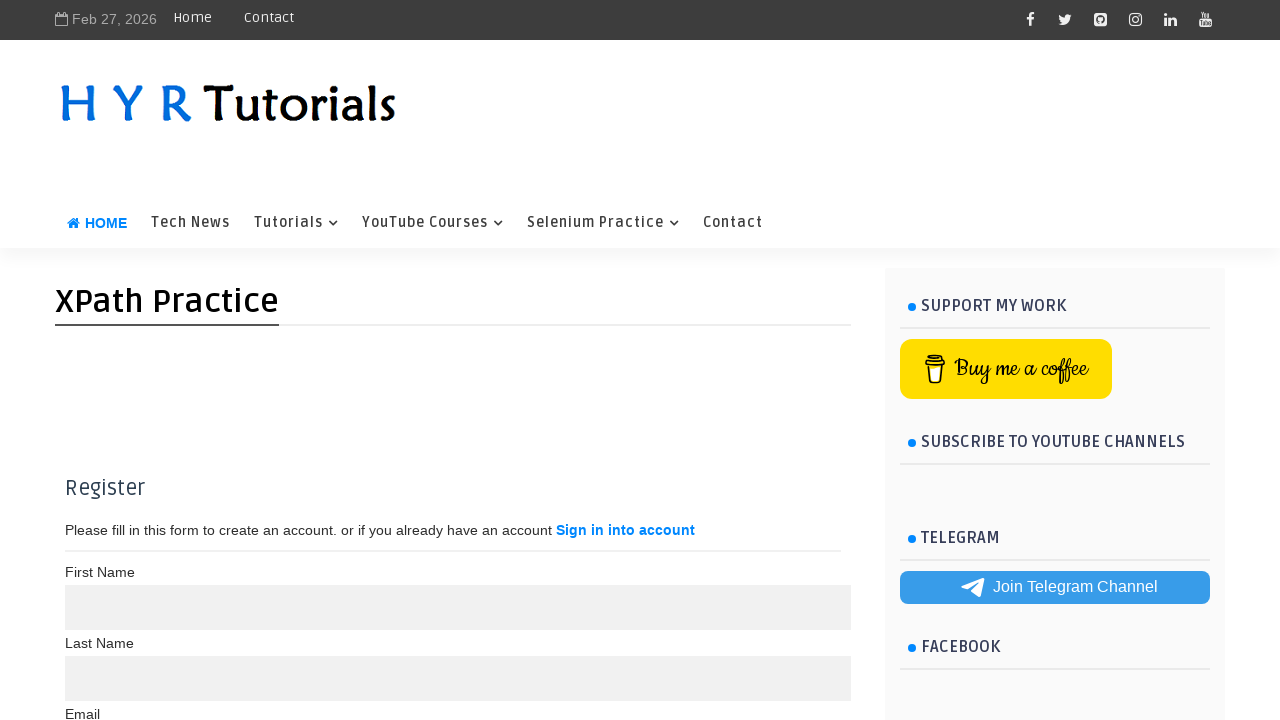

Clicked checkbox in table row for Helen Bennett at (84, 528) on xpath=//td[text()='Helen Bennett']//preceding-sibling::td/input[@type='checkbox'
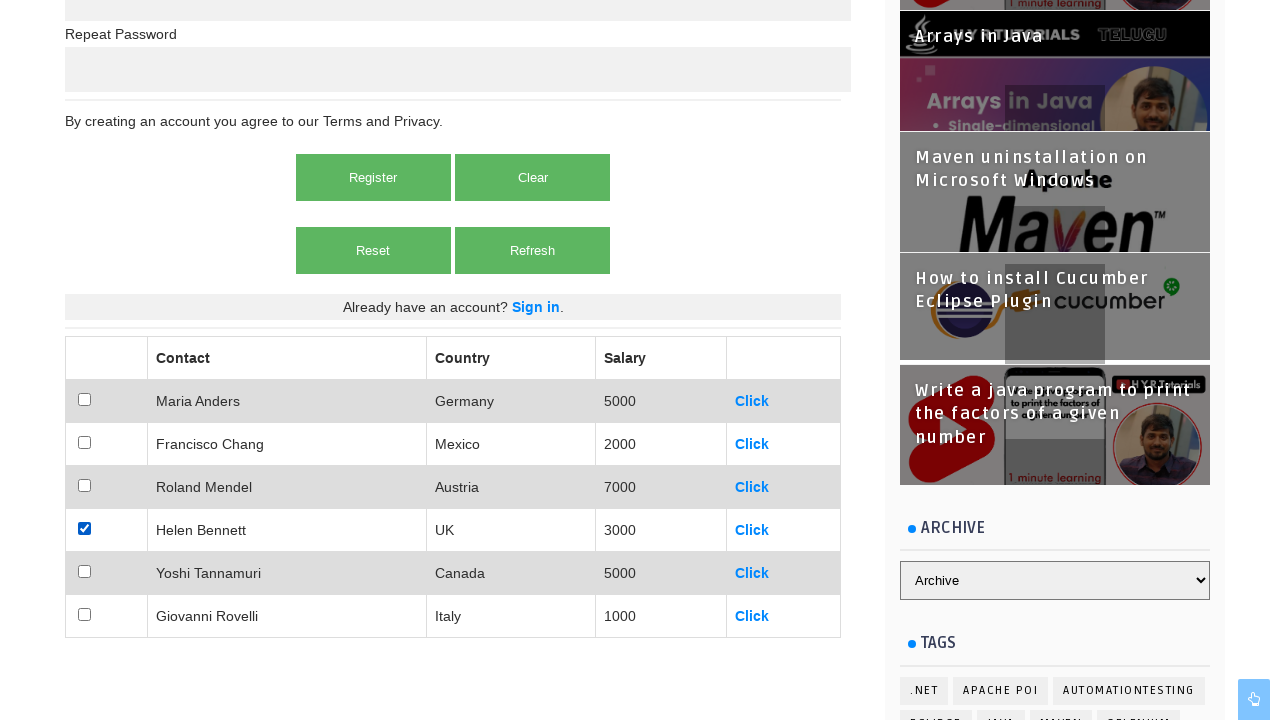

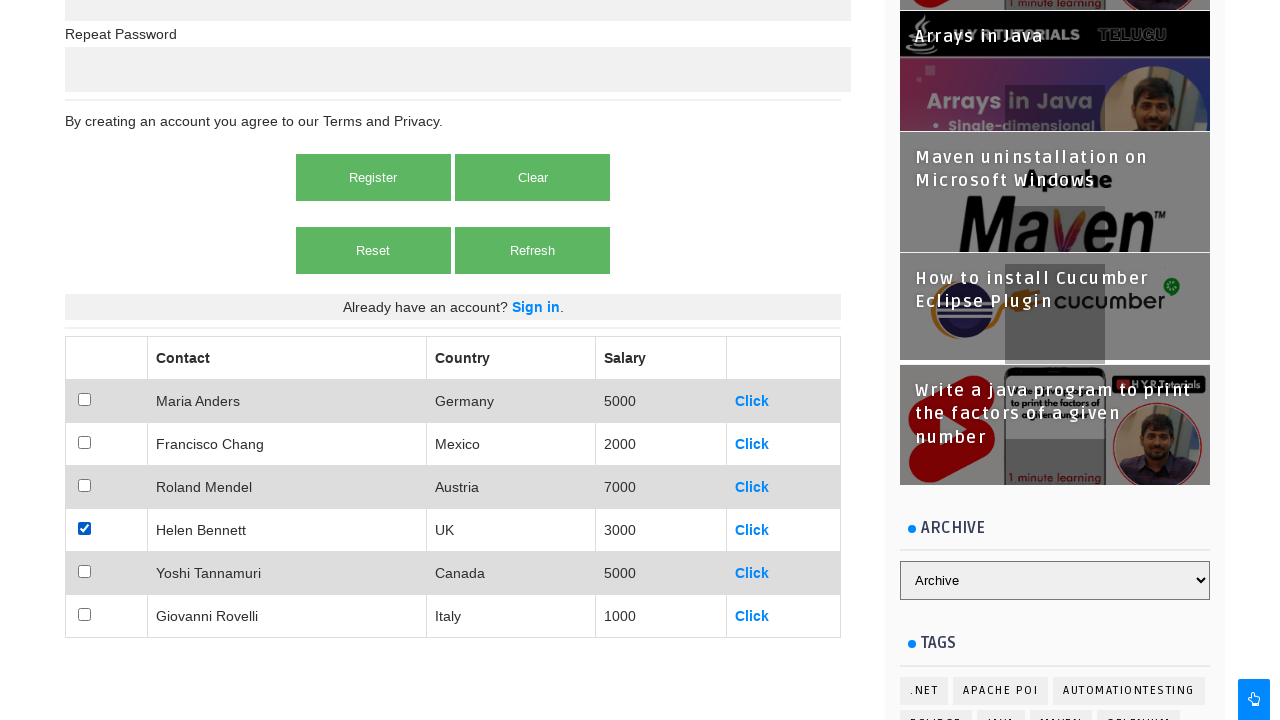